Tests checkbox interaction by clicking a checkbox element twice - first to check it, then to uncheck it.

Starting URL: http://www.echoecho.com/htmlforms09.htm

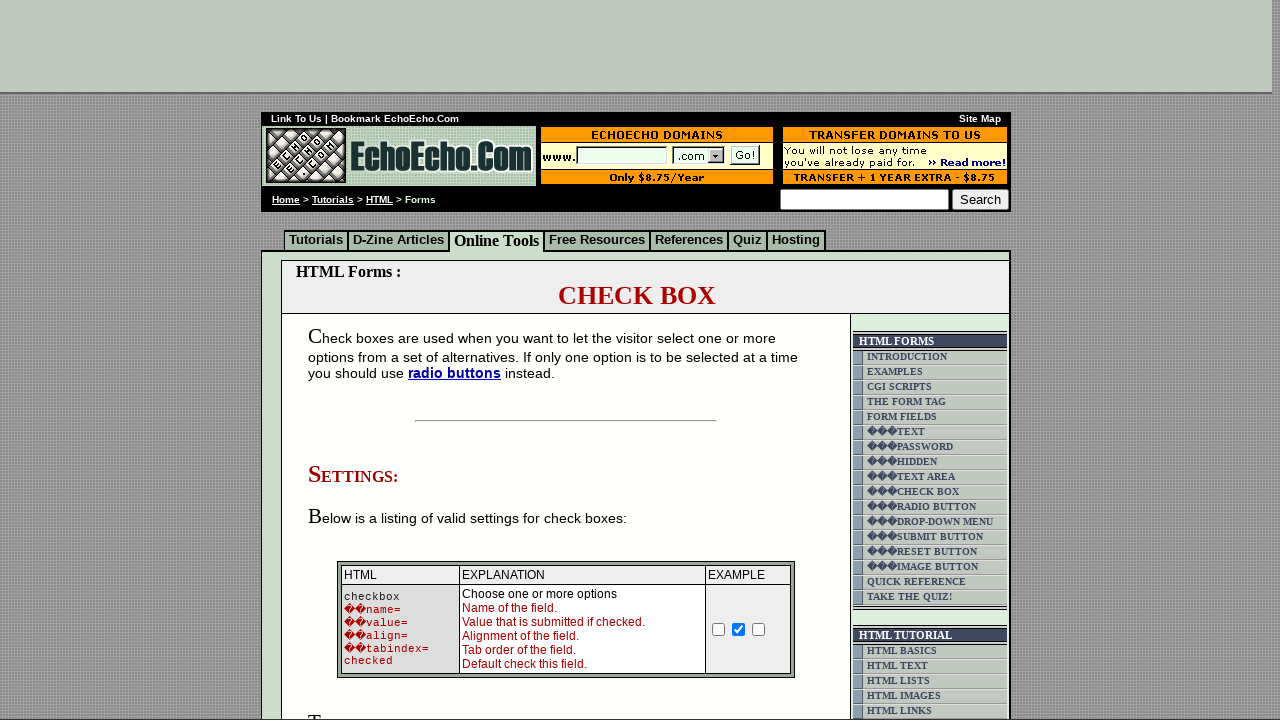

Clicked checkbox to check it at (719, 629) on input[name='Checkbox']
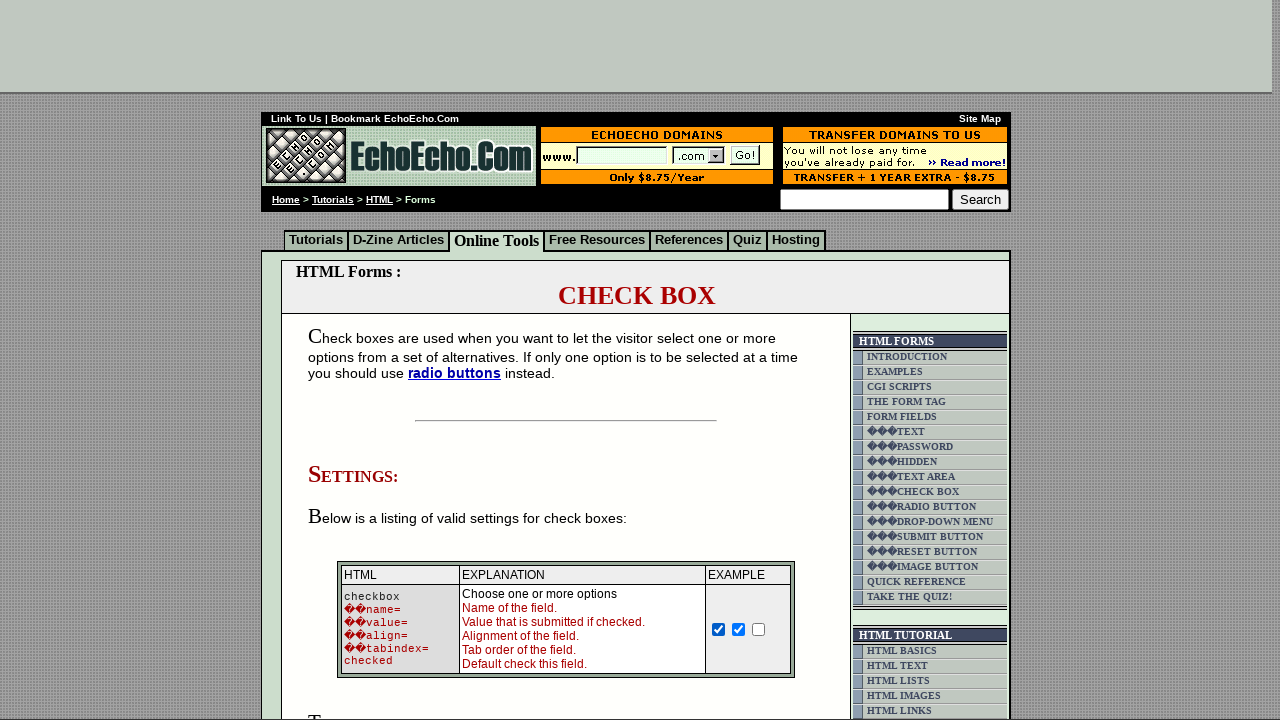

Clicked checkbox again to uncheck it at (719, 629) on input[name='Checkbox']
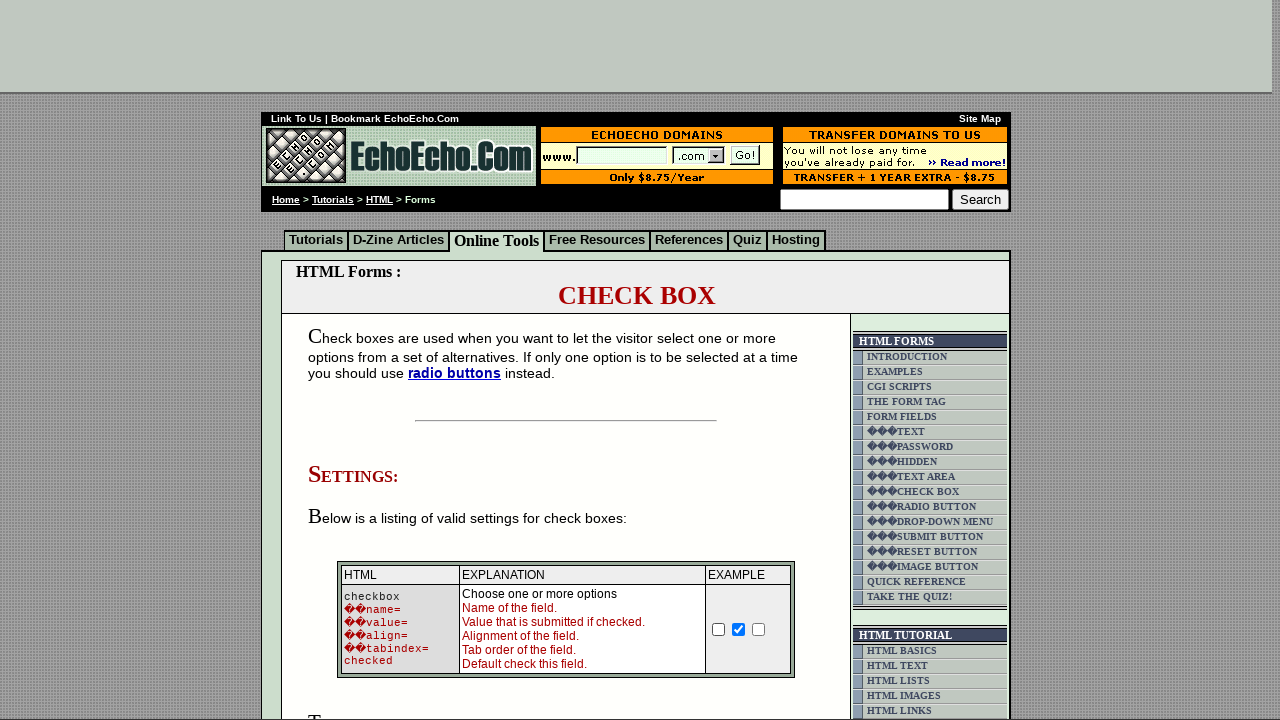

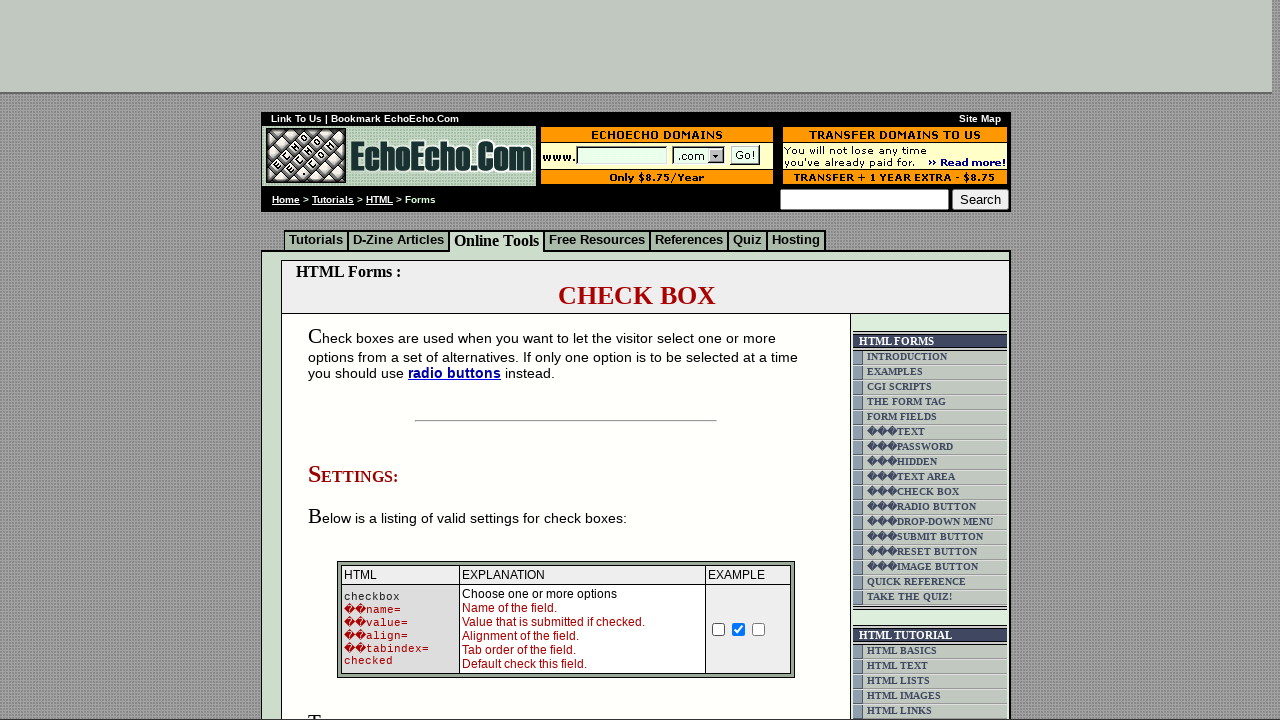